Tests scrolling functionality by scrolling to the bottom of the page and clicking a footer link on the Minds.com homepage

Starting URL: https://www.minds.com/

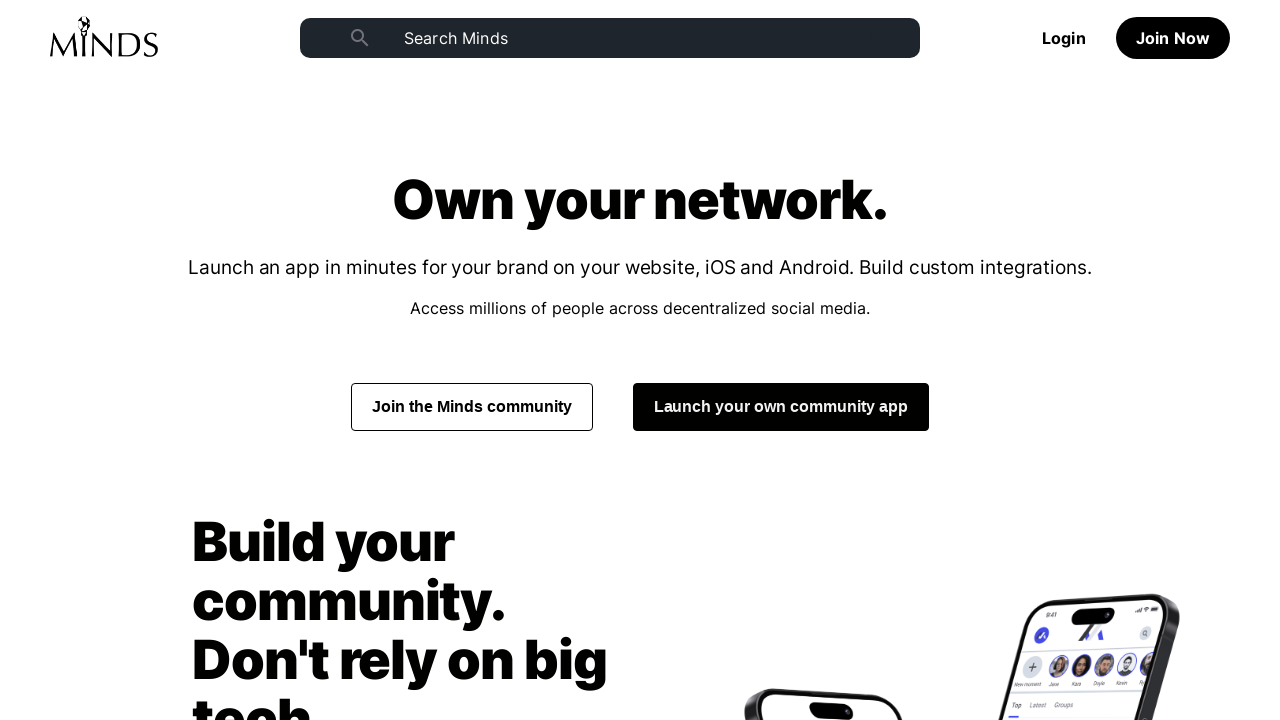

Scrolled to bottom of Minds.com homepage
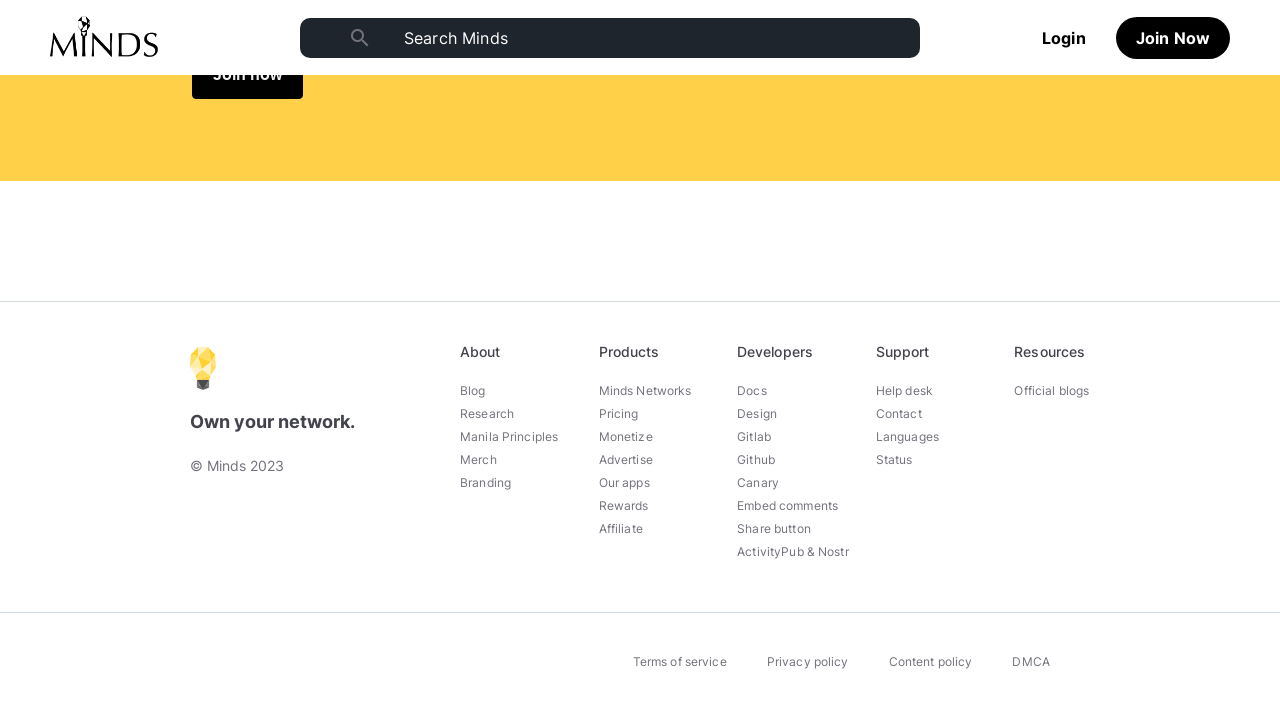

Waited 500ms for page to settle after scrolling
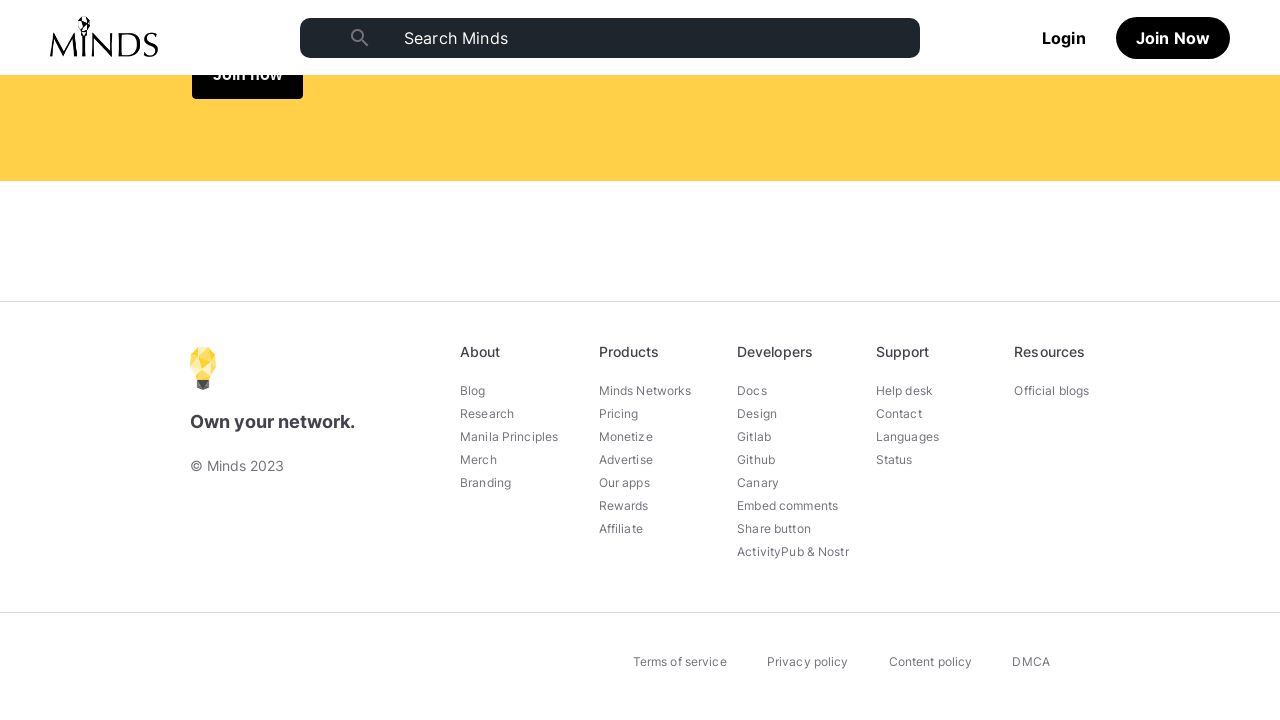

Clicked footer link on Minds.com homepage at (1031, 661) on m-marketing__footer a >> nth=-1
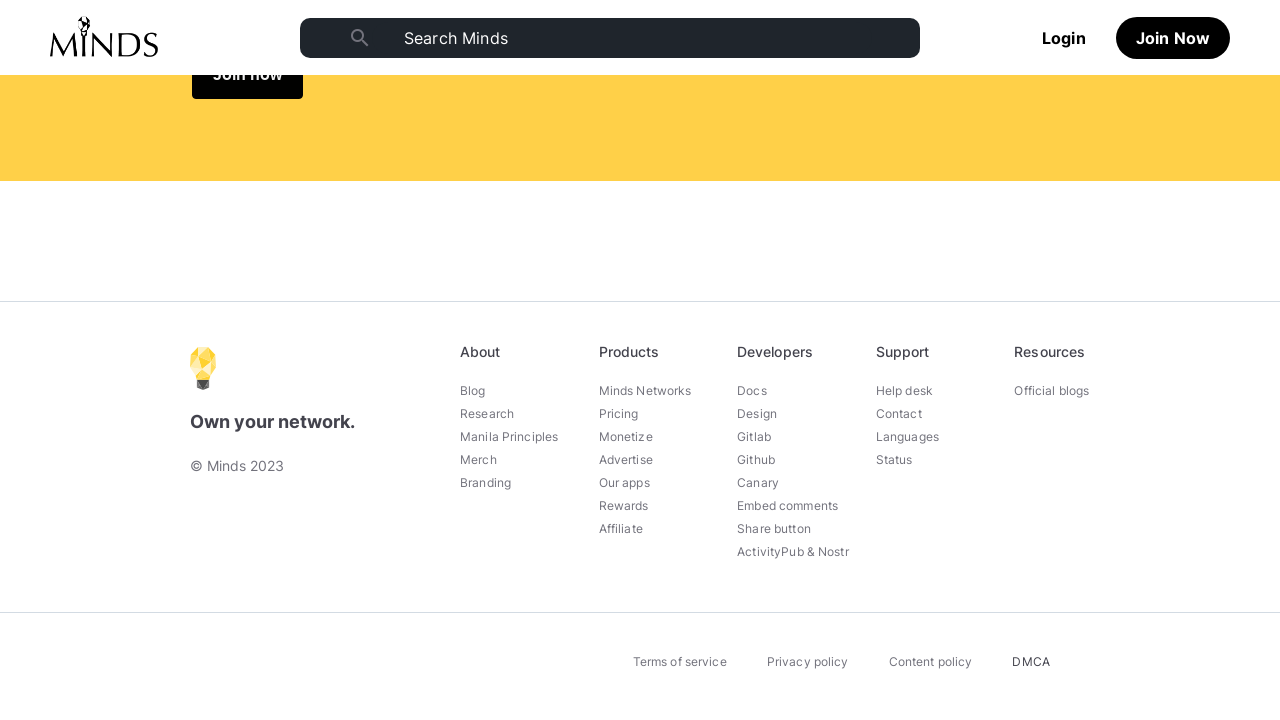

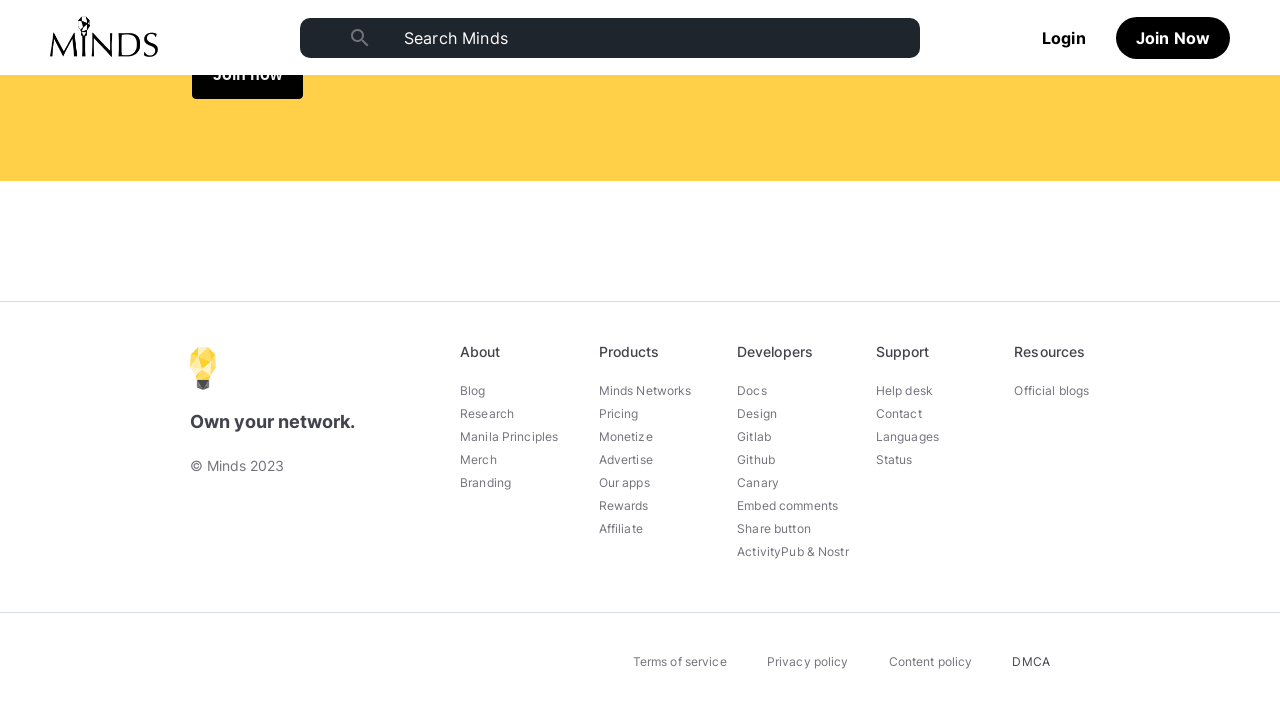